Tests the Text Box form by clicking on it and entering a full name

Starting URL: https://demoqa.com/elements

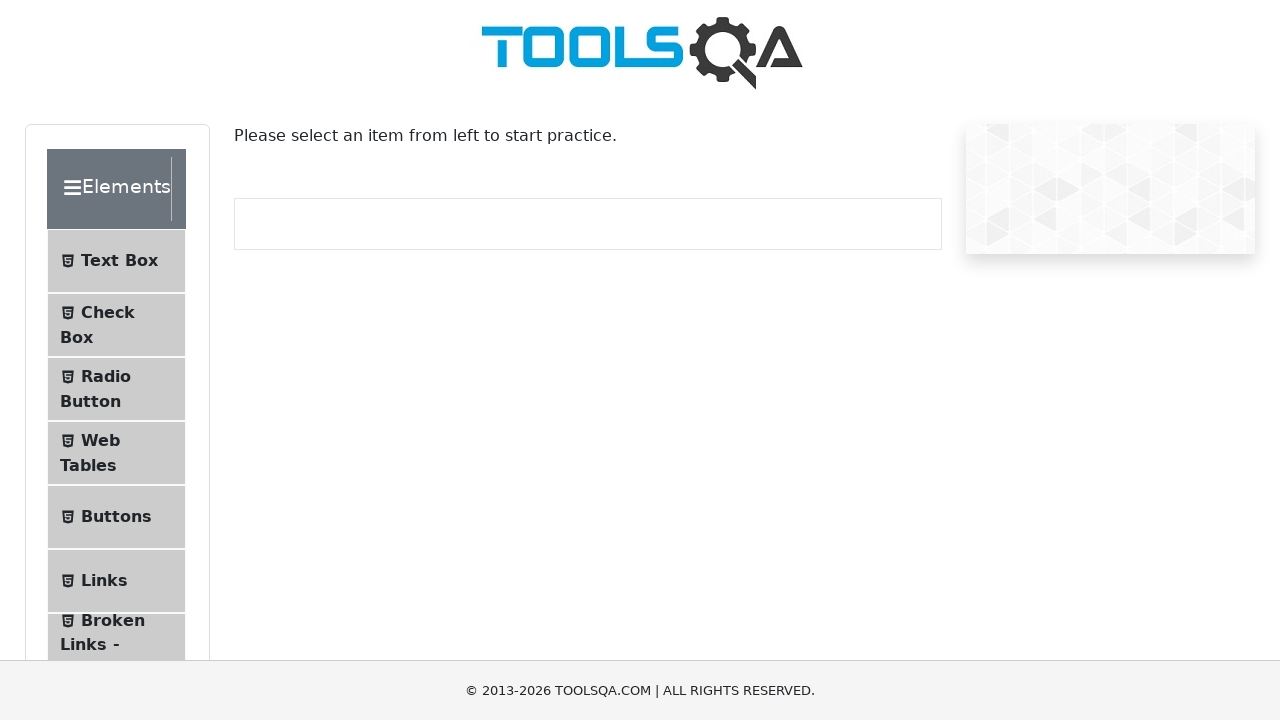

Clicked on Text Box menu item at (119, 261) on xpath=//span[contains(text(),'Text Box')]
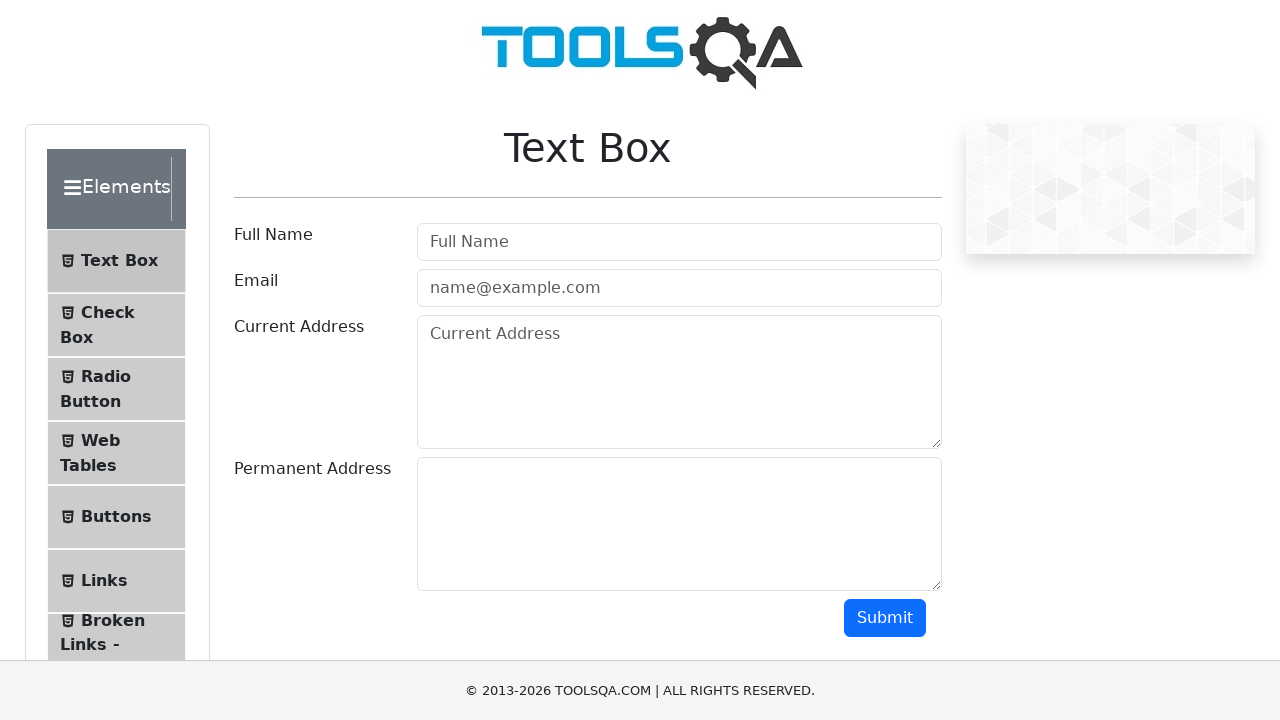

Clicked on Full Name input field at (679, 242) on #userName
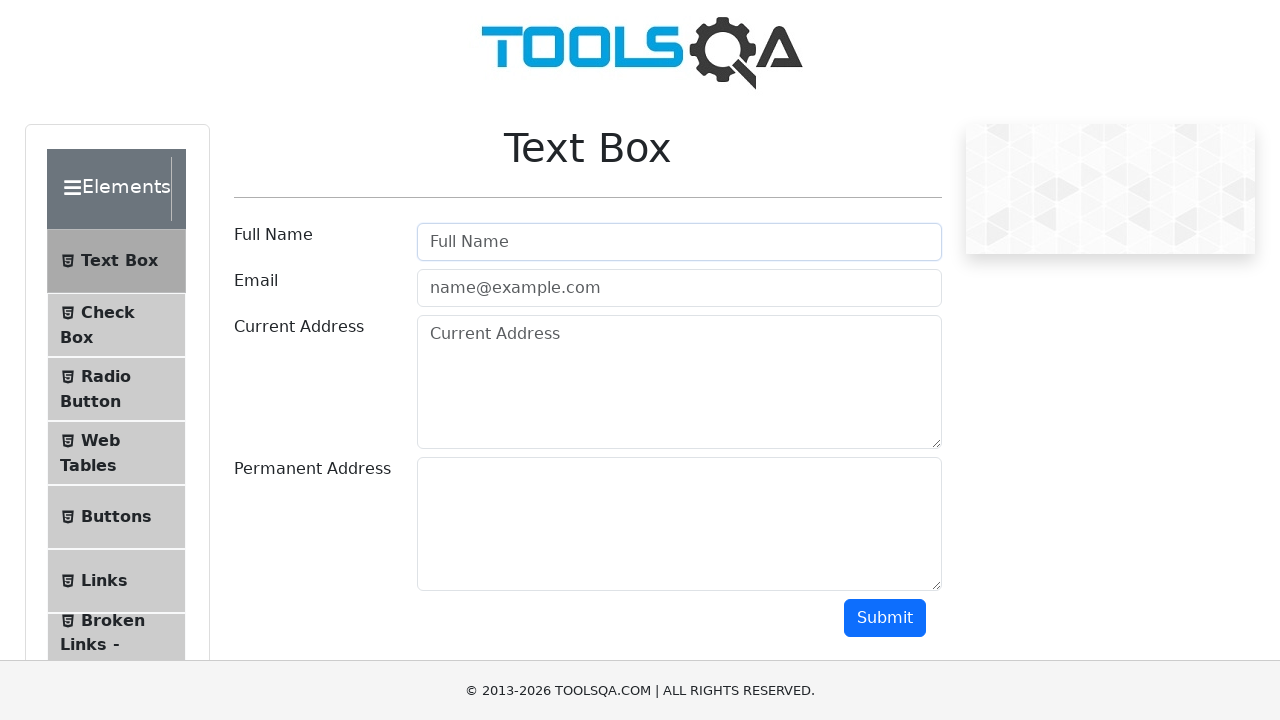

Entered 'Adam Adams' in the Full Name field on #userName
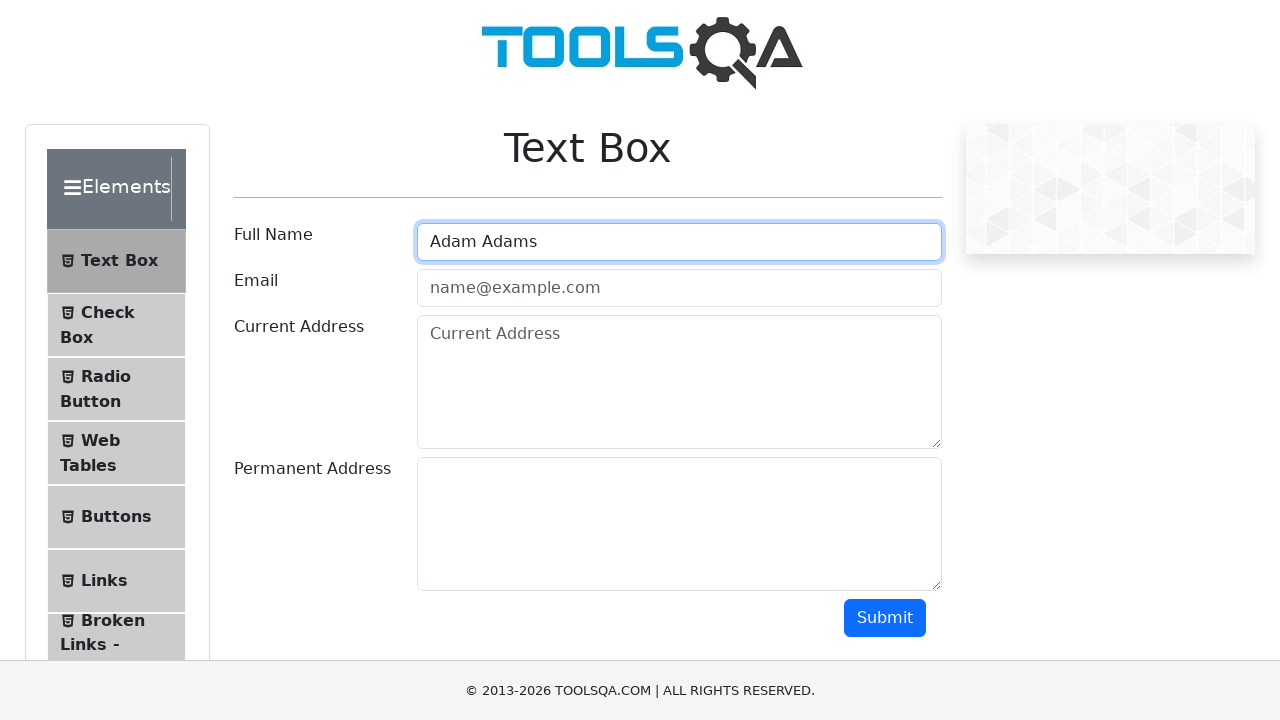

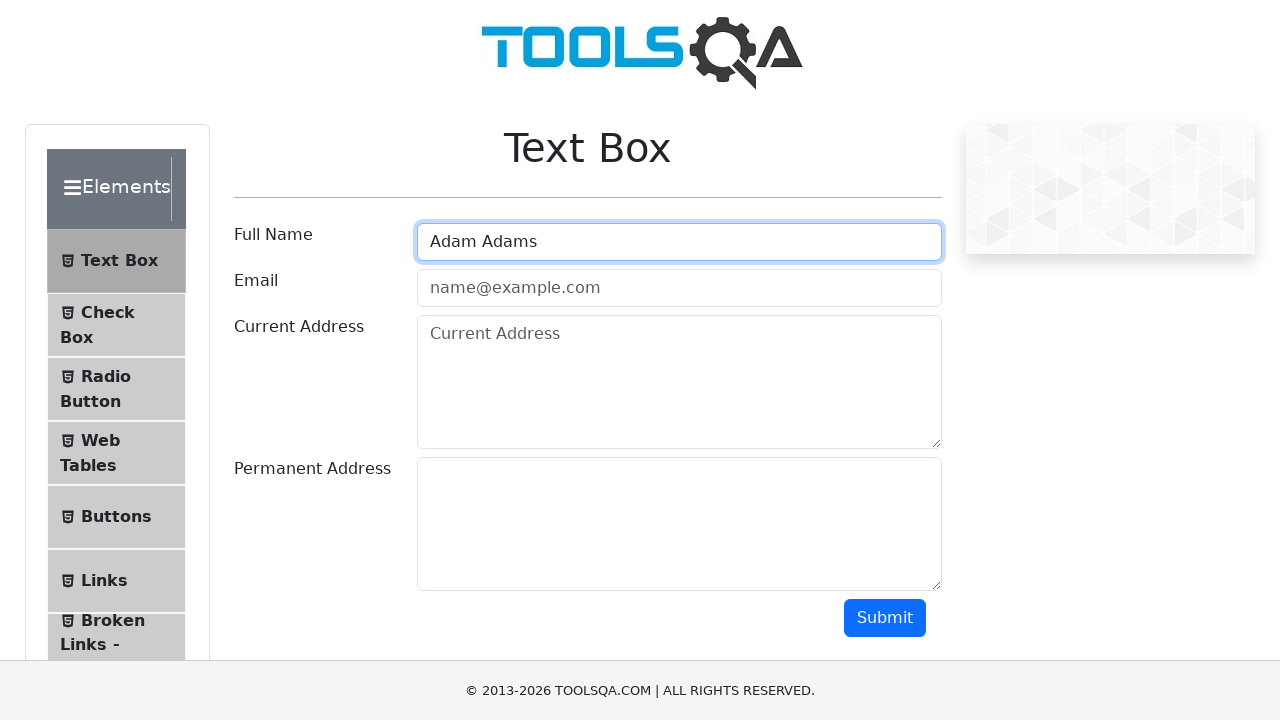